Tests click interaction by clicking on an element and verifying navigation to a result page

Starting URL: https://selenium.dev/selenium/web/mouse_interaction.html

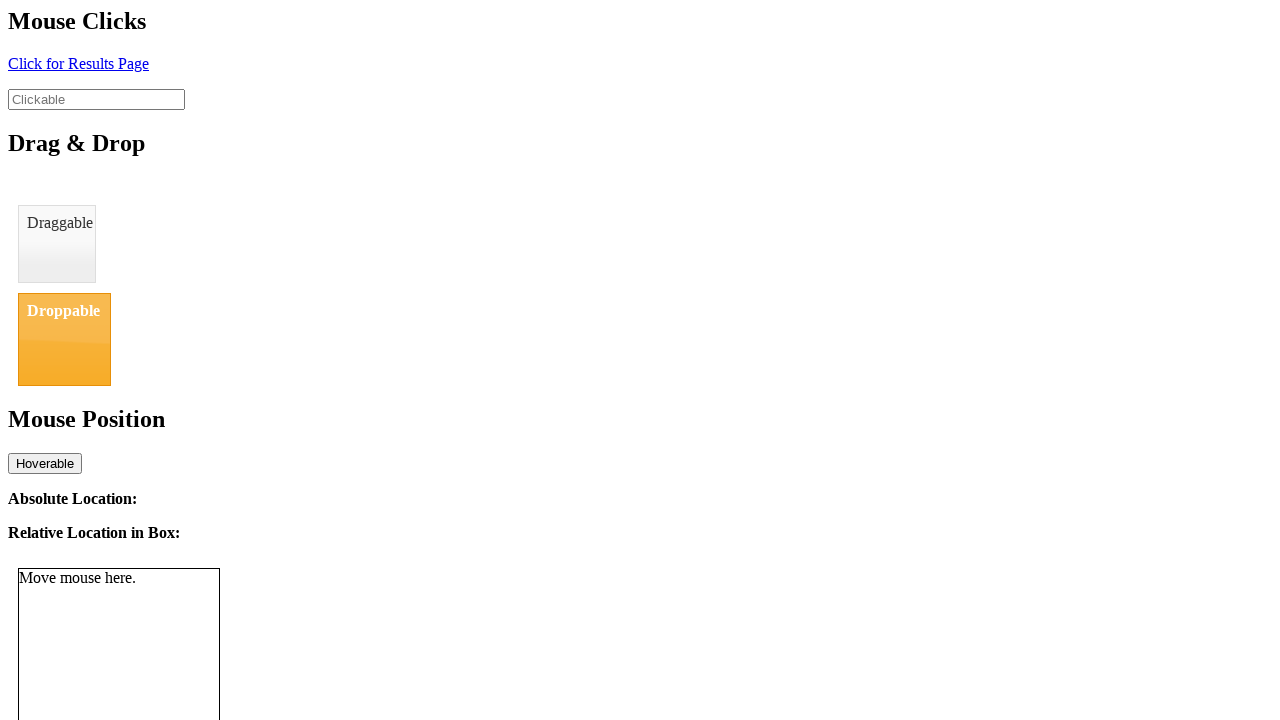

Clicked on the click element at (78, 63) on #click
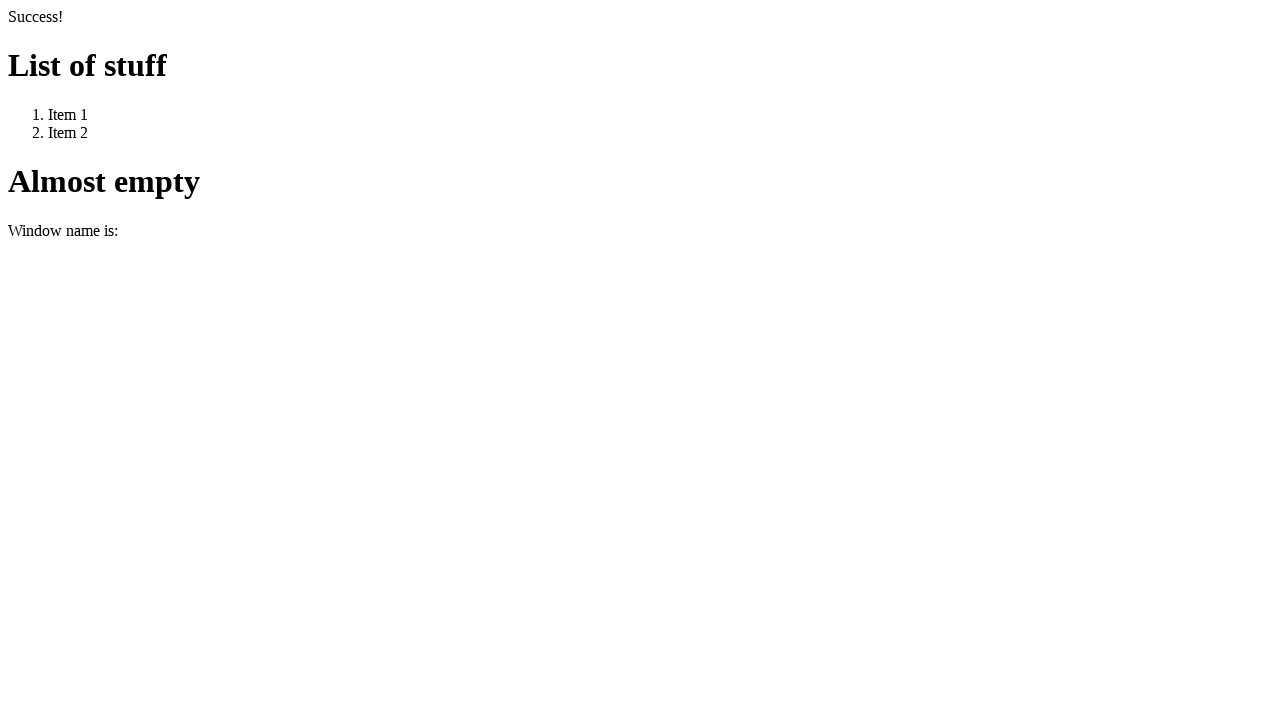

Verified navigation to result page (URL contains resultPage.html)
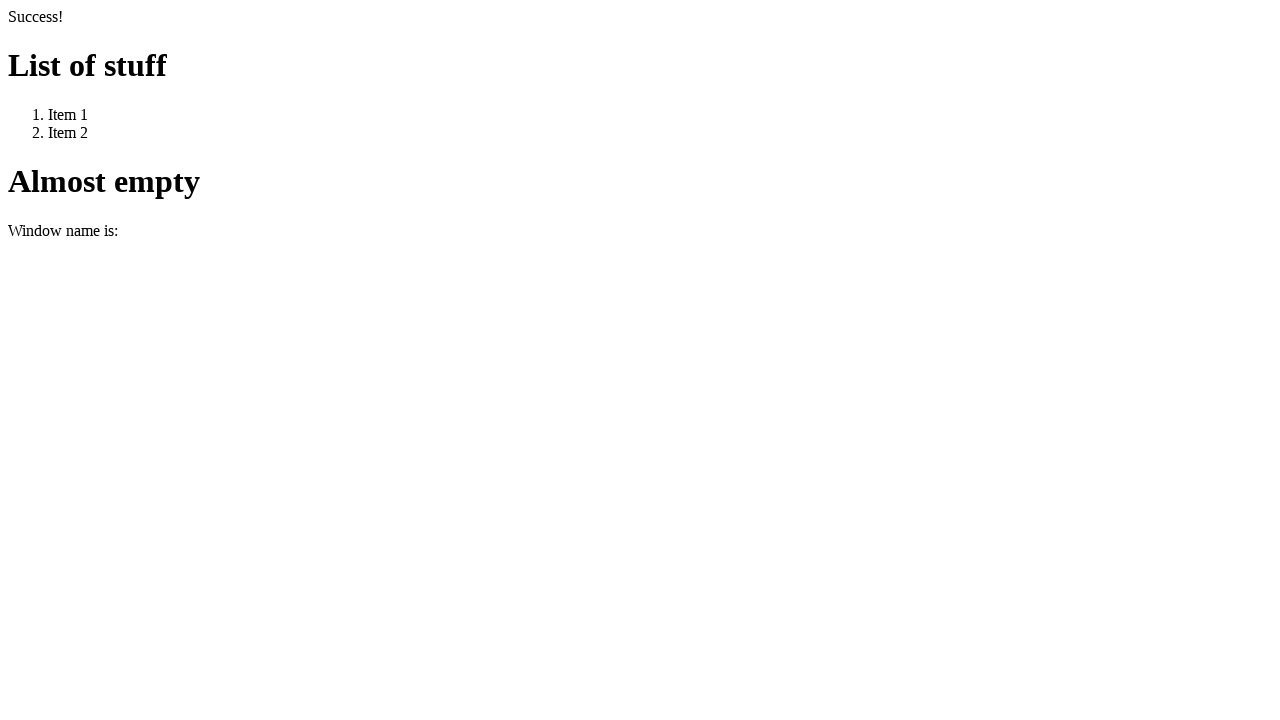

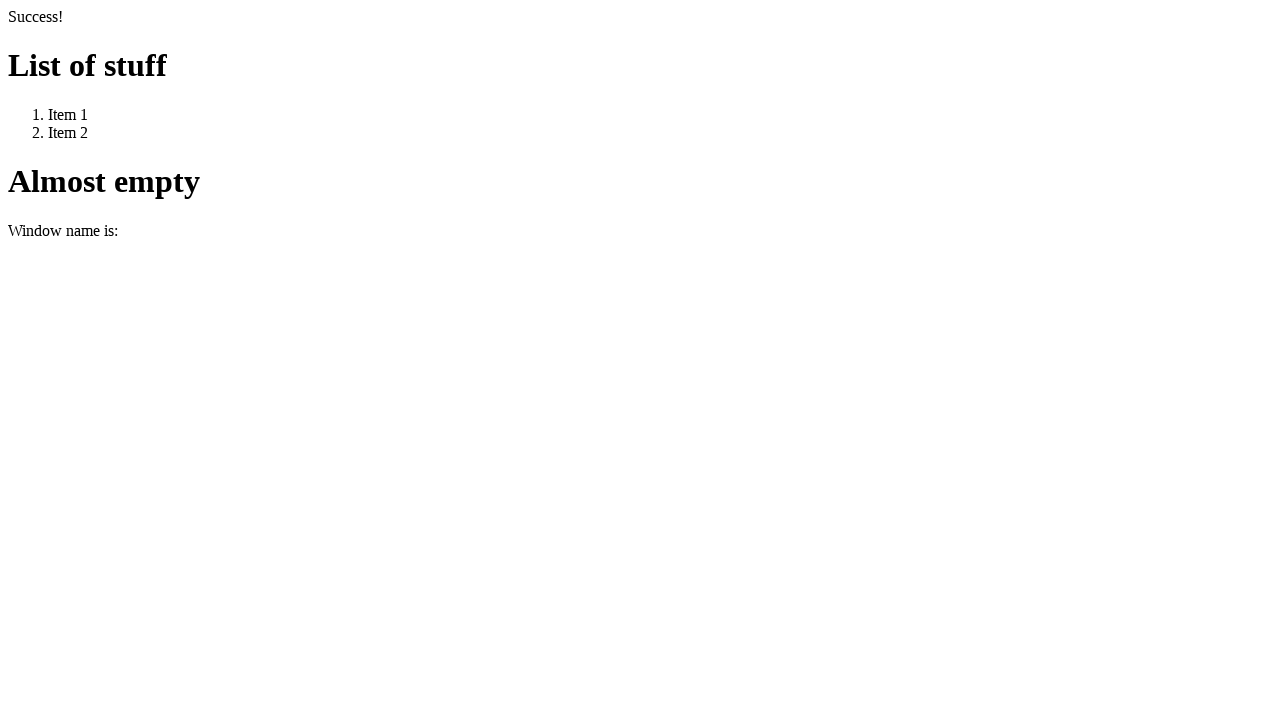